Tests that Clear completed button is hidden when there are no completed items

Starting URL: https://demo.playwright.dev/todomvc

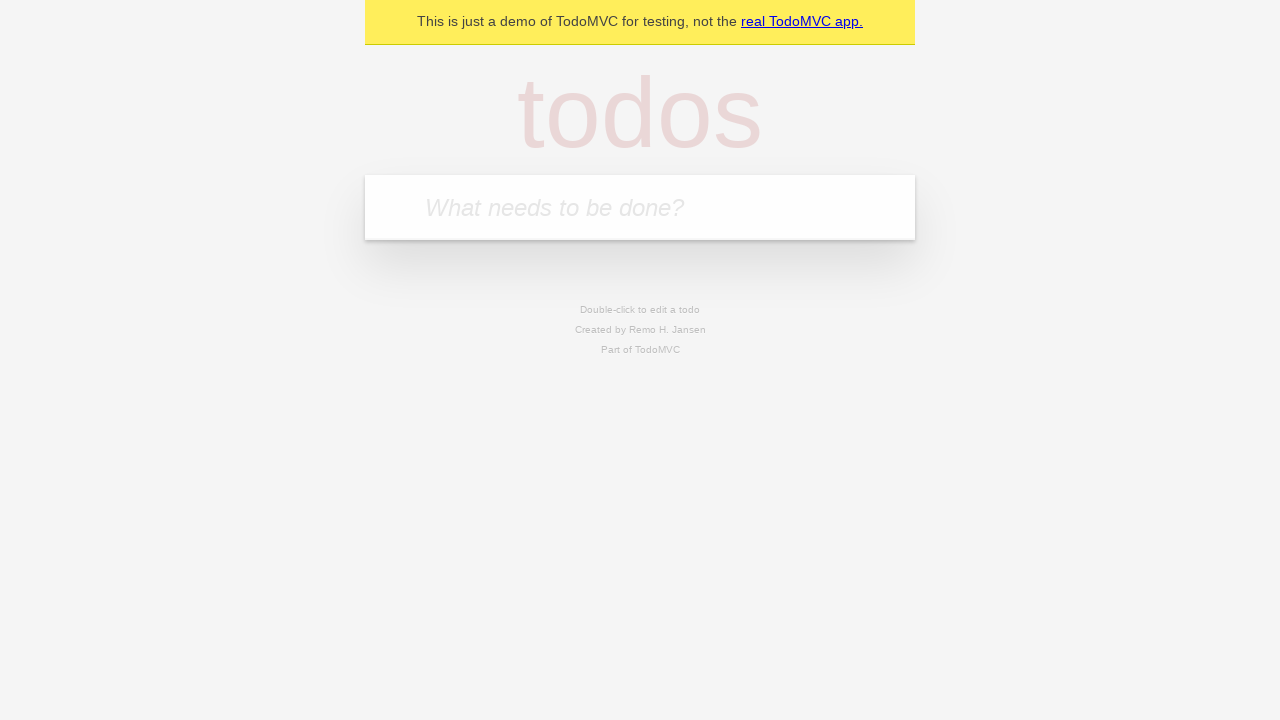

Filled todo input with 'buy some cheese' on internal:attr=[placeholder="What needs to be done?"i]
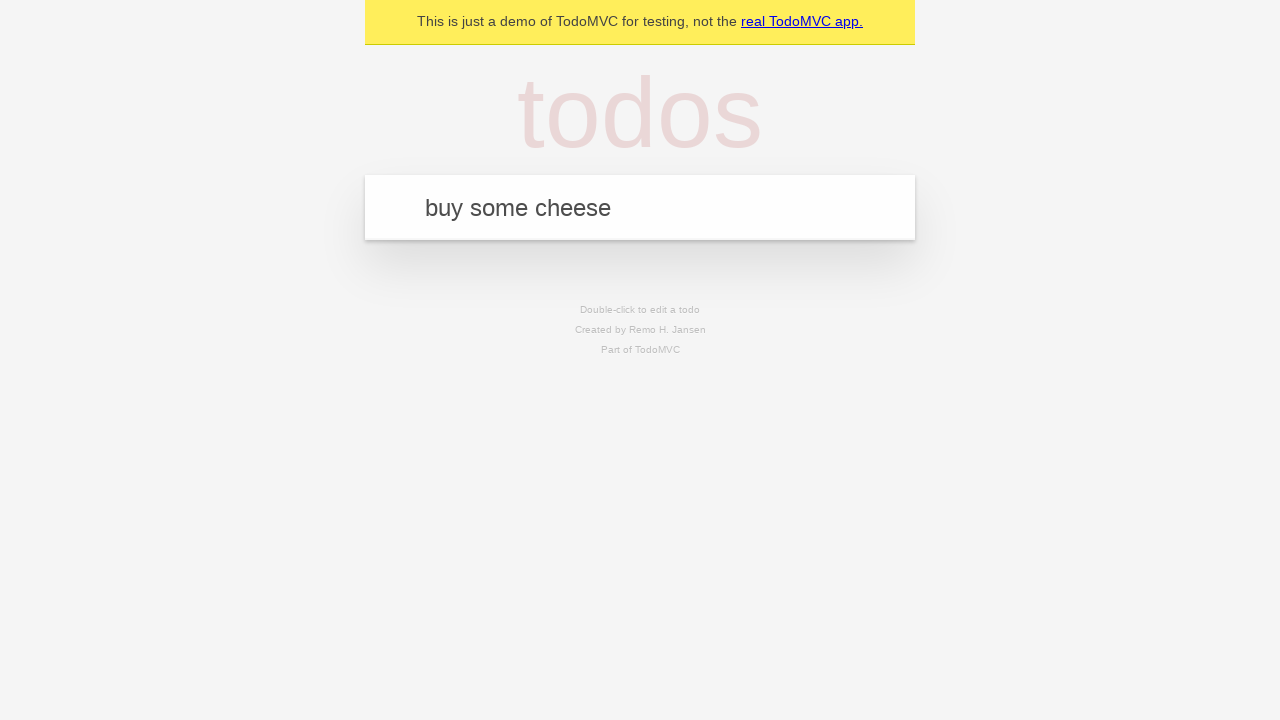

Pressed Enter to add first todo on internal:attr=[placeholder="What needs to be done?"i]
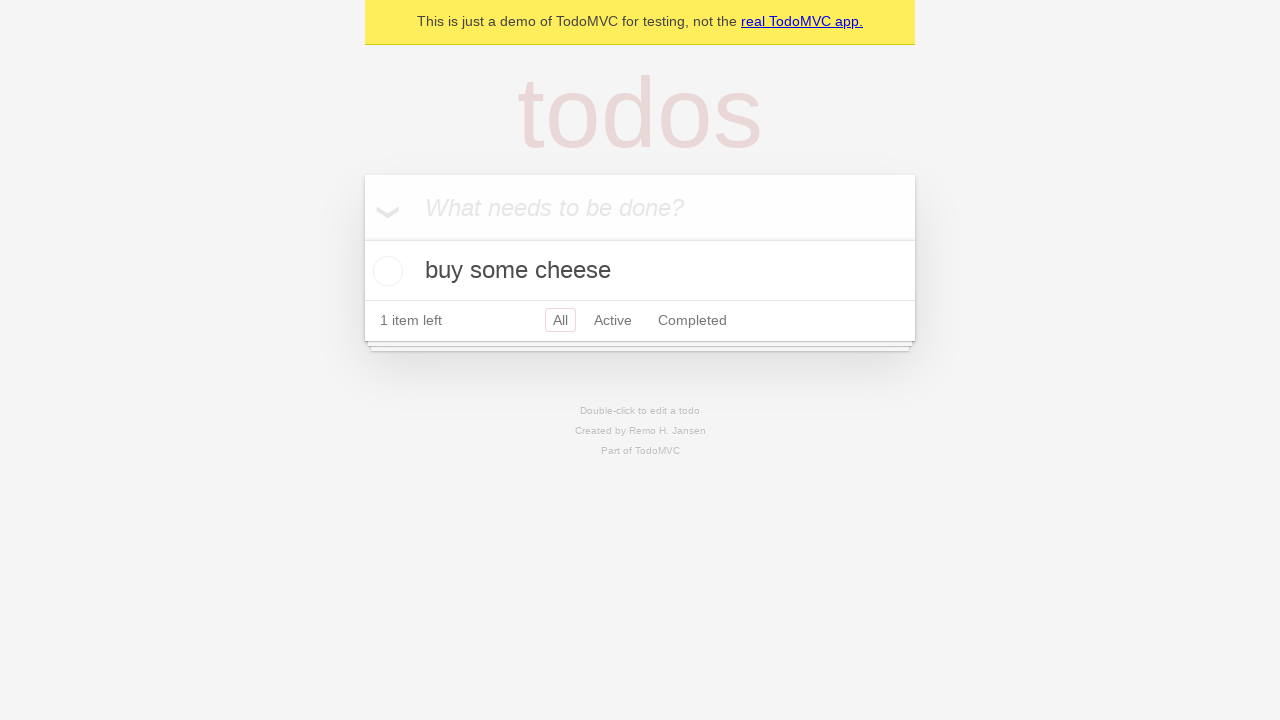

Filled todo input with 'feed the cat' on internal:attr=[placeholder="What needs to be done?"i]
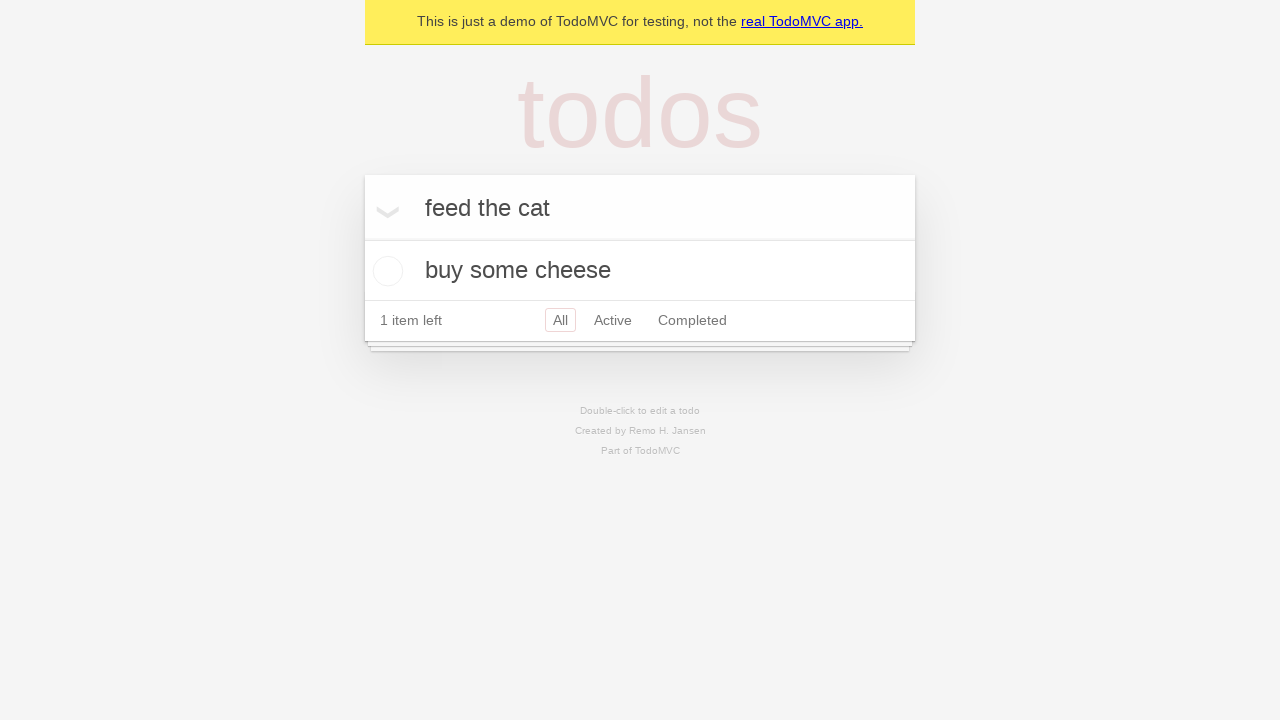

Pressed Enter to add second todo on internal:attr=[placeholder="What needs to be done?"i]
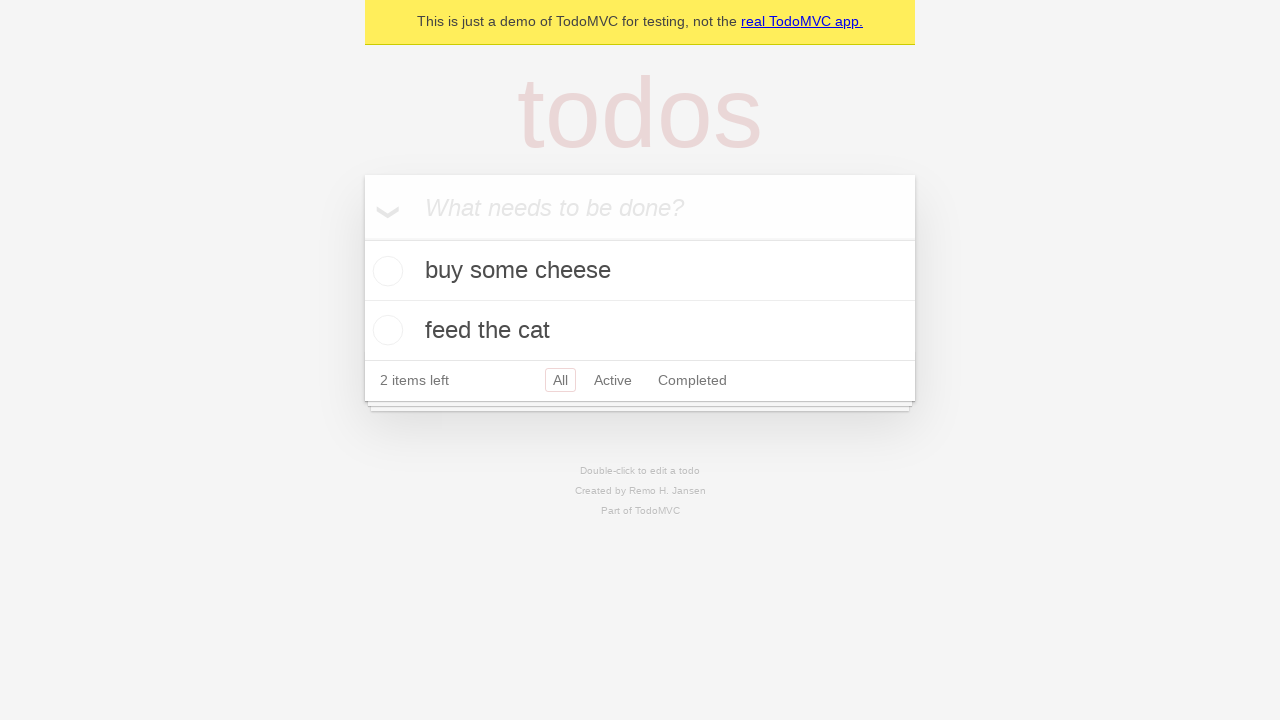

Filled todo input with 'book a doctors appointment' on internal:attr=[placeholder="What needs to be done?"i]
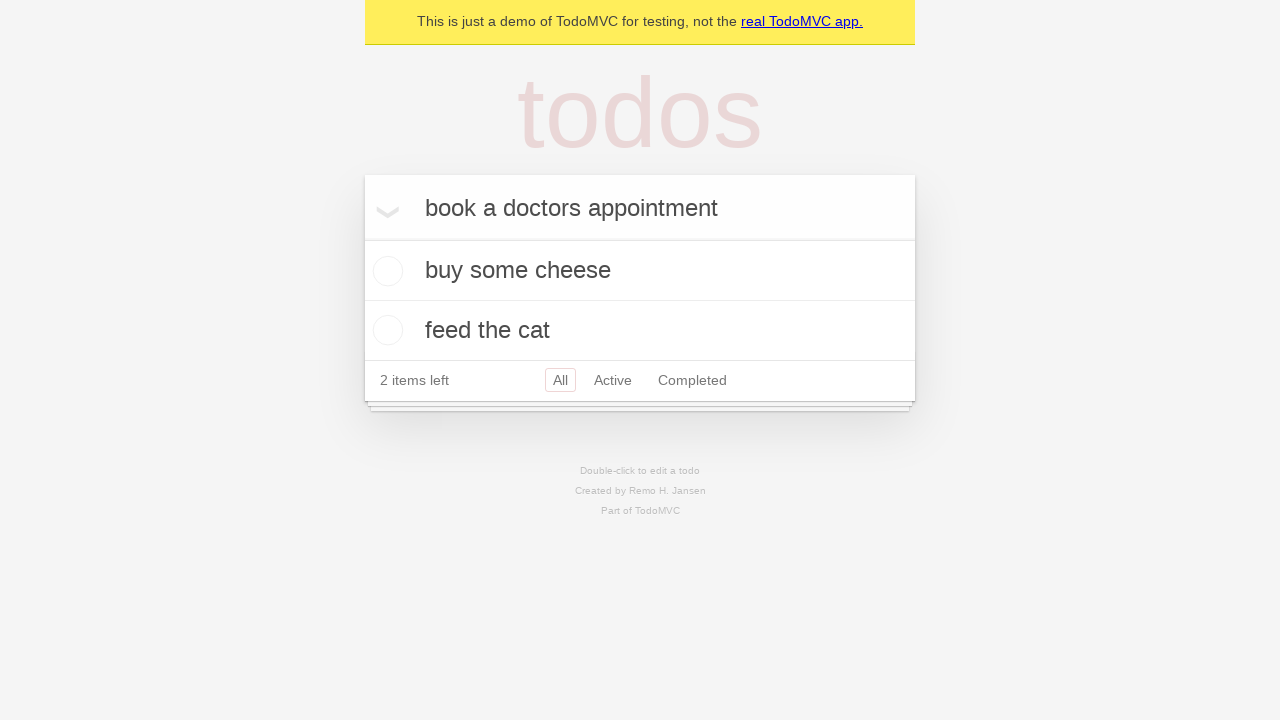

Pressed Enter to add third todo on internal:attr=[placeholder="What needs to be done?"i]
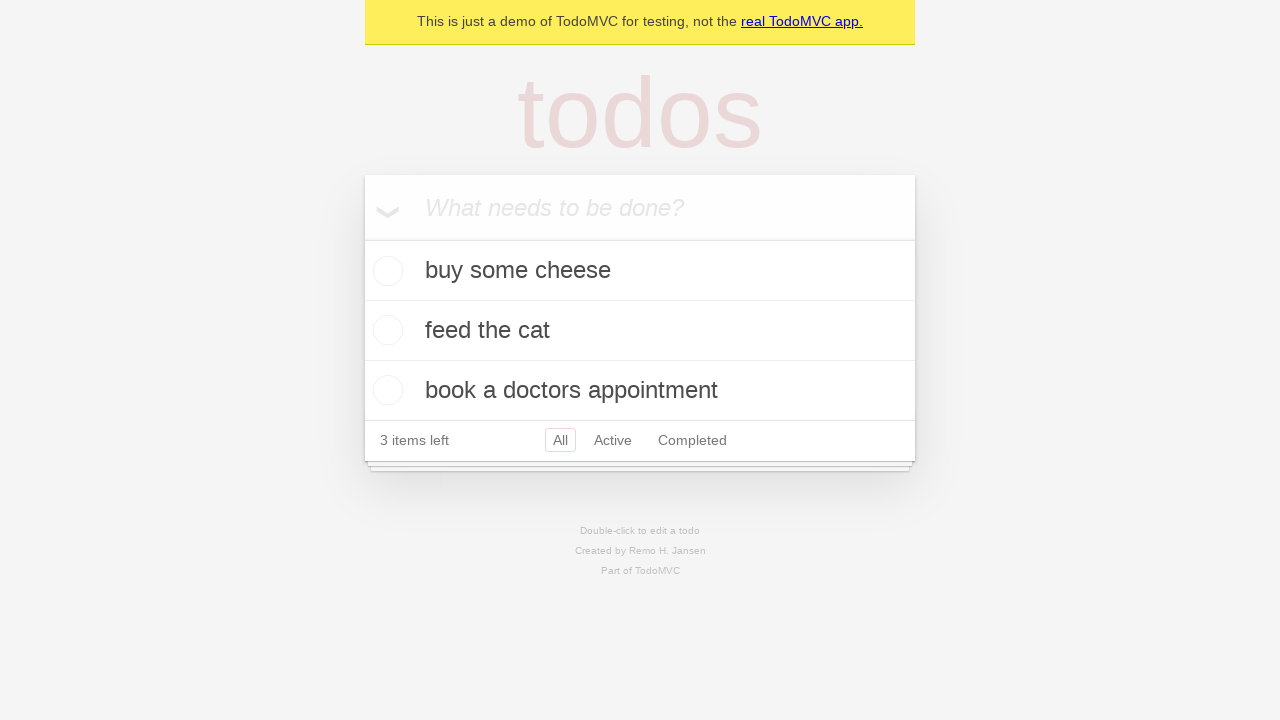

Checked first todo item at (385, 271) on .todo-list li .toggle >> nth=0
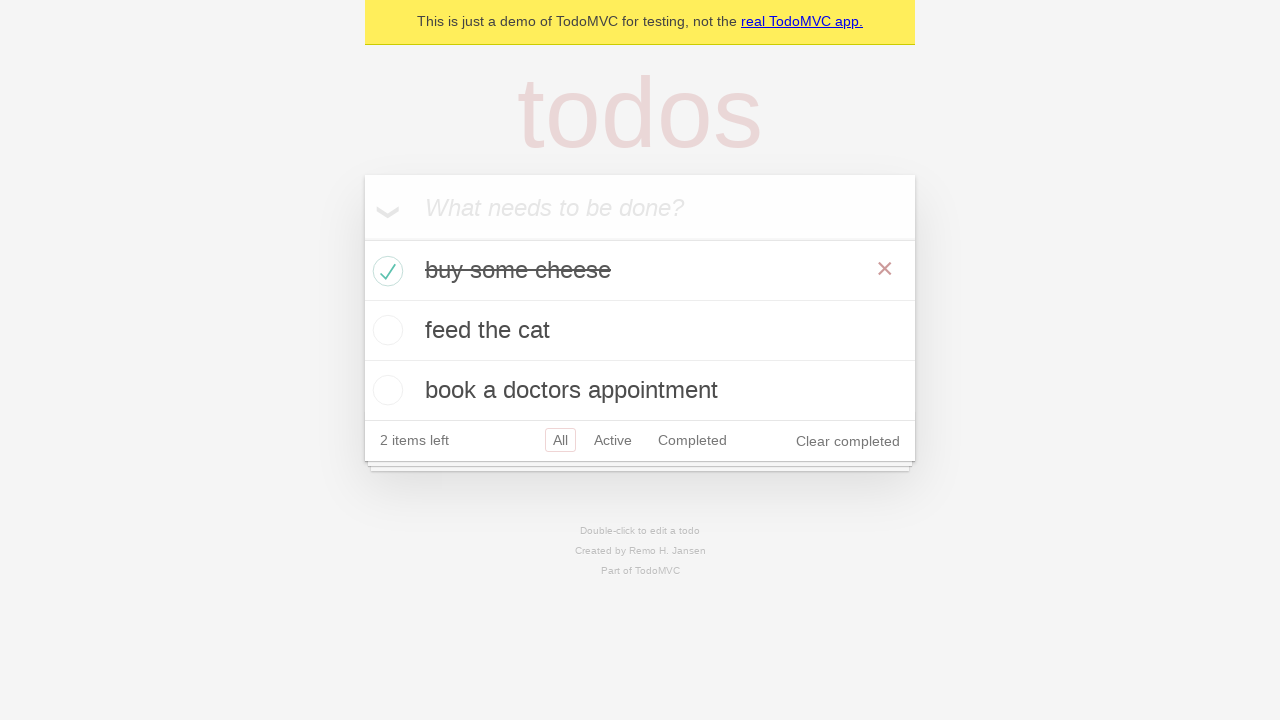

Clicked Clear completed button at (848, 441) on internal:role=button[name="Clear completed"i]
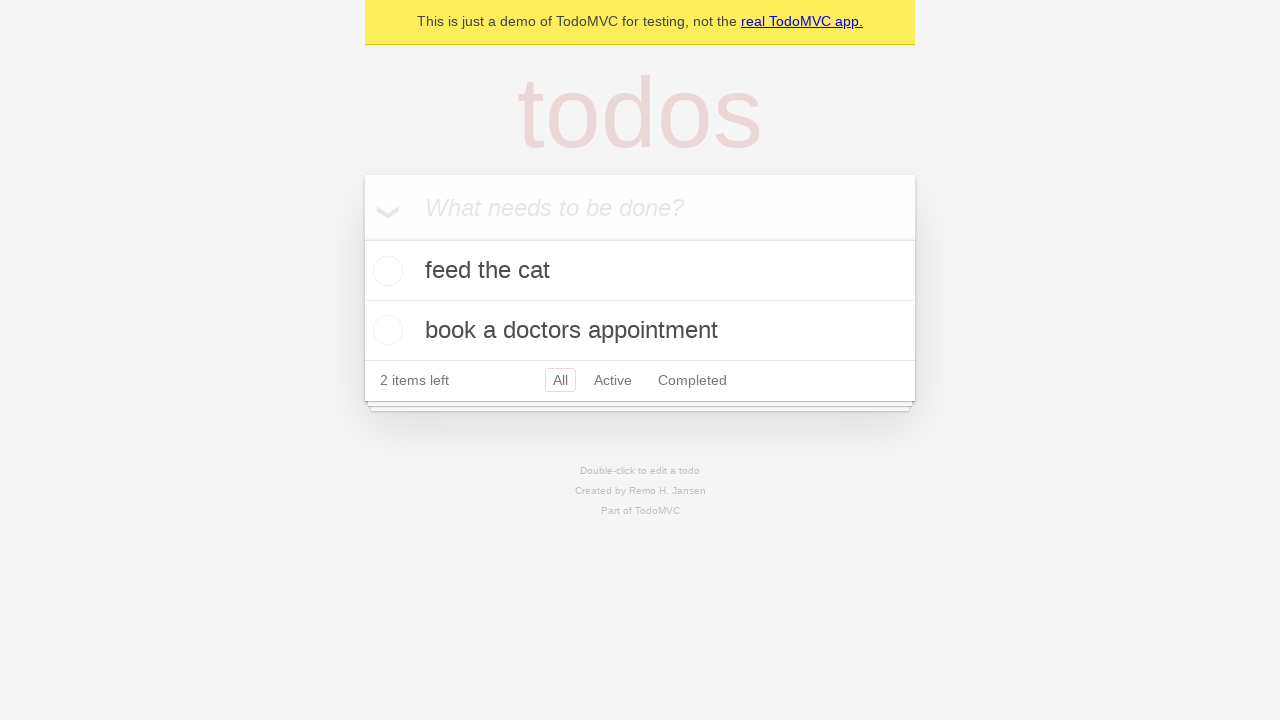

Clear completed button is now hidden when no items are completed
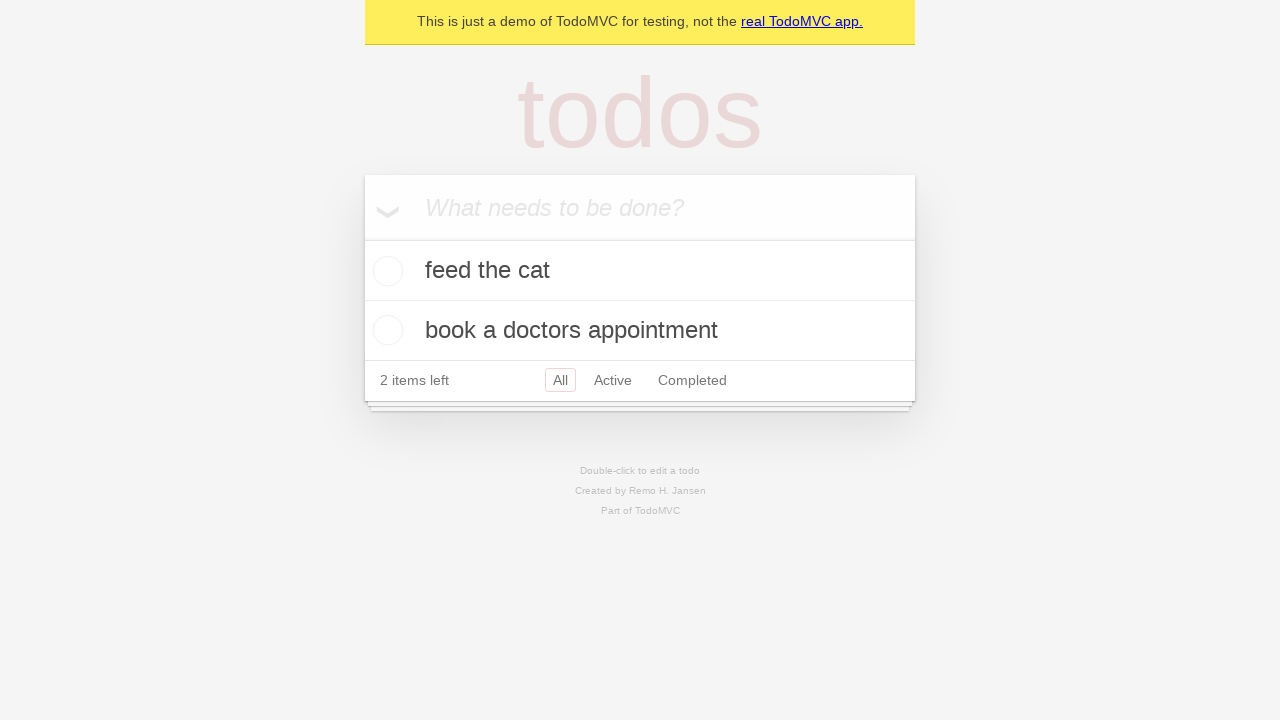

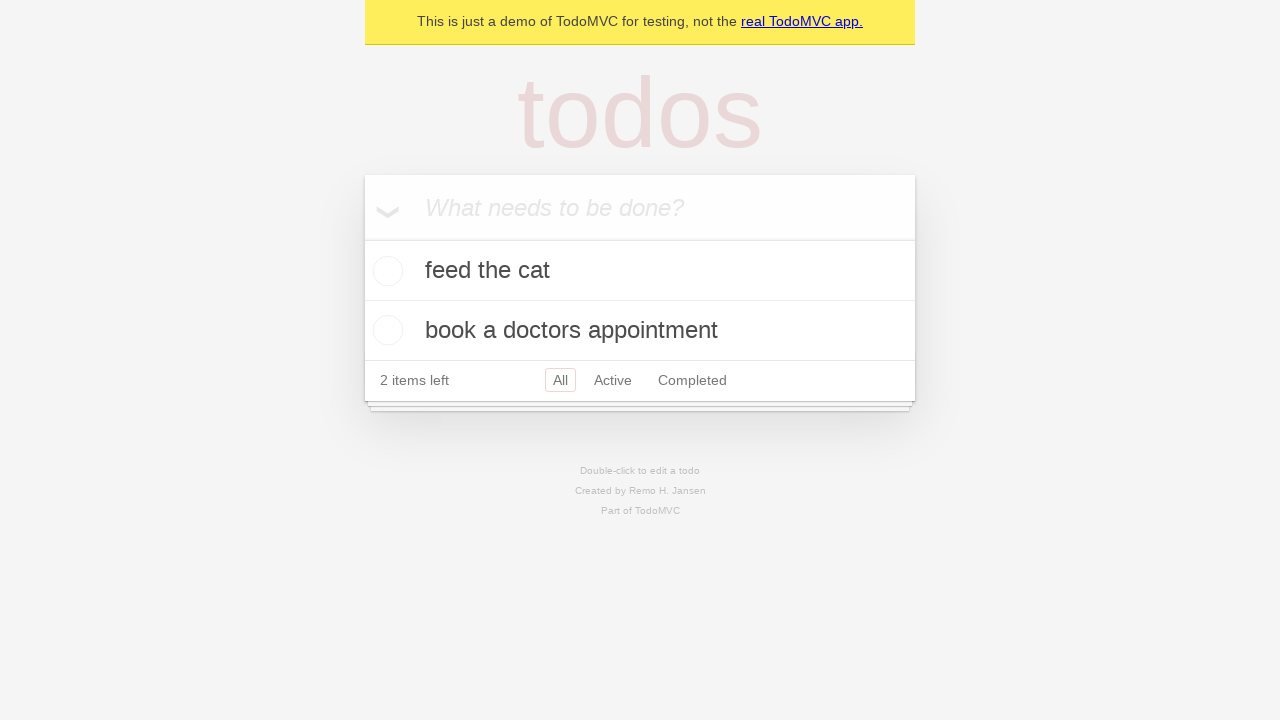